Tests a sample todo application by selecting existing items, adding a new item to the list via the text input and submit button, then verifying the item was added successfully.

Starting URL: https://lambdatest.github.io/sample-todo-app/

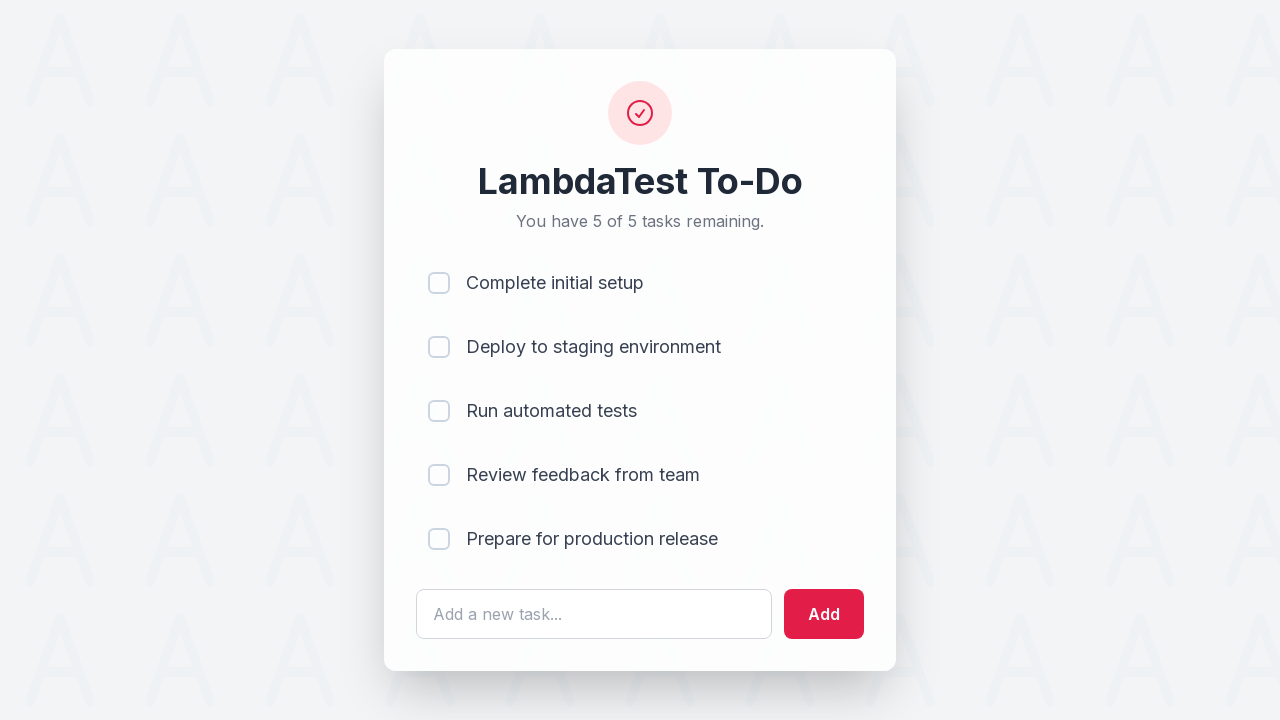

Clicked first checkbox item (li1) at (439, 283) on input[name='li1']
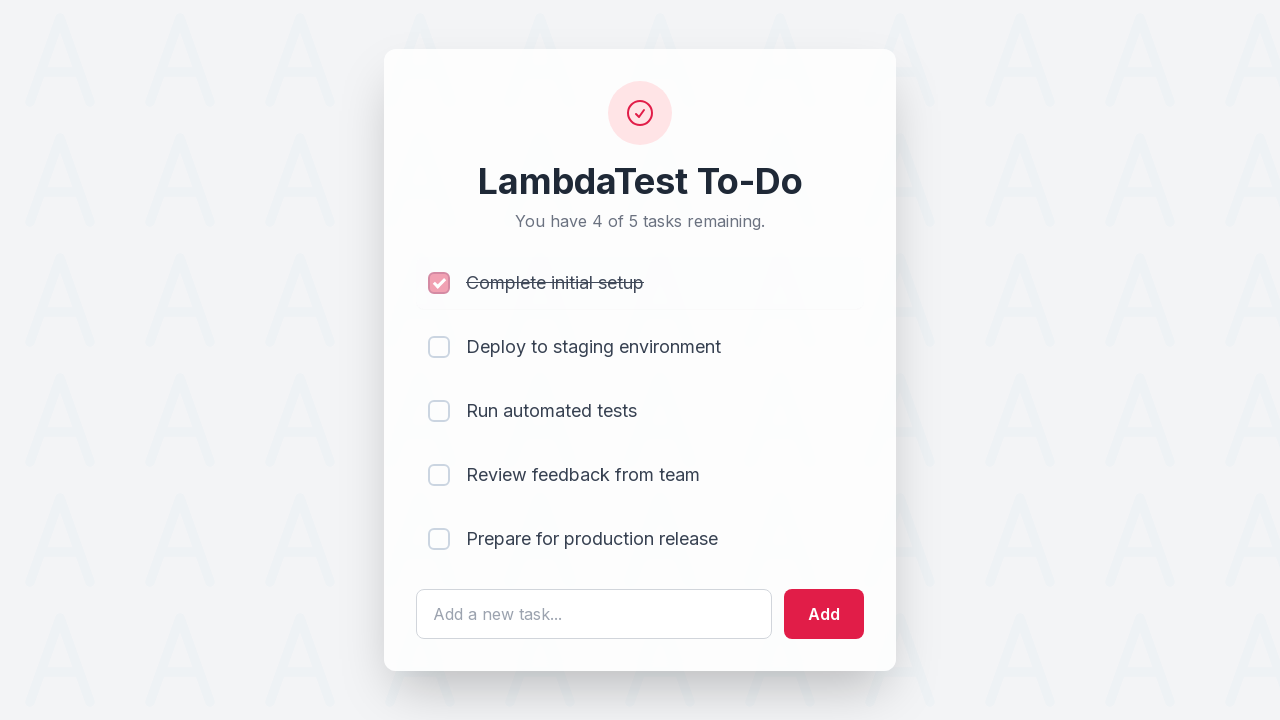

Clicked second checkbox item (li2) at (439, 347) on input[name='li2']
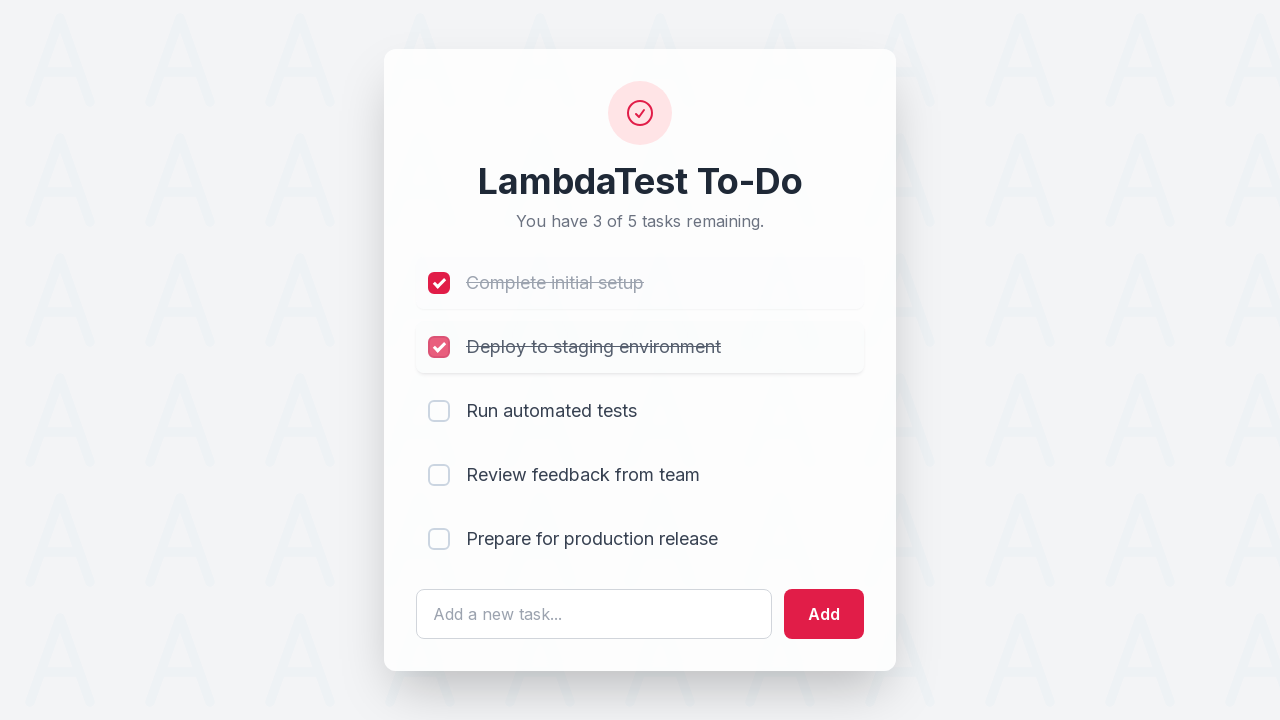

Filled todo text field with 'Adding item to the list' on #sampletodotext
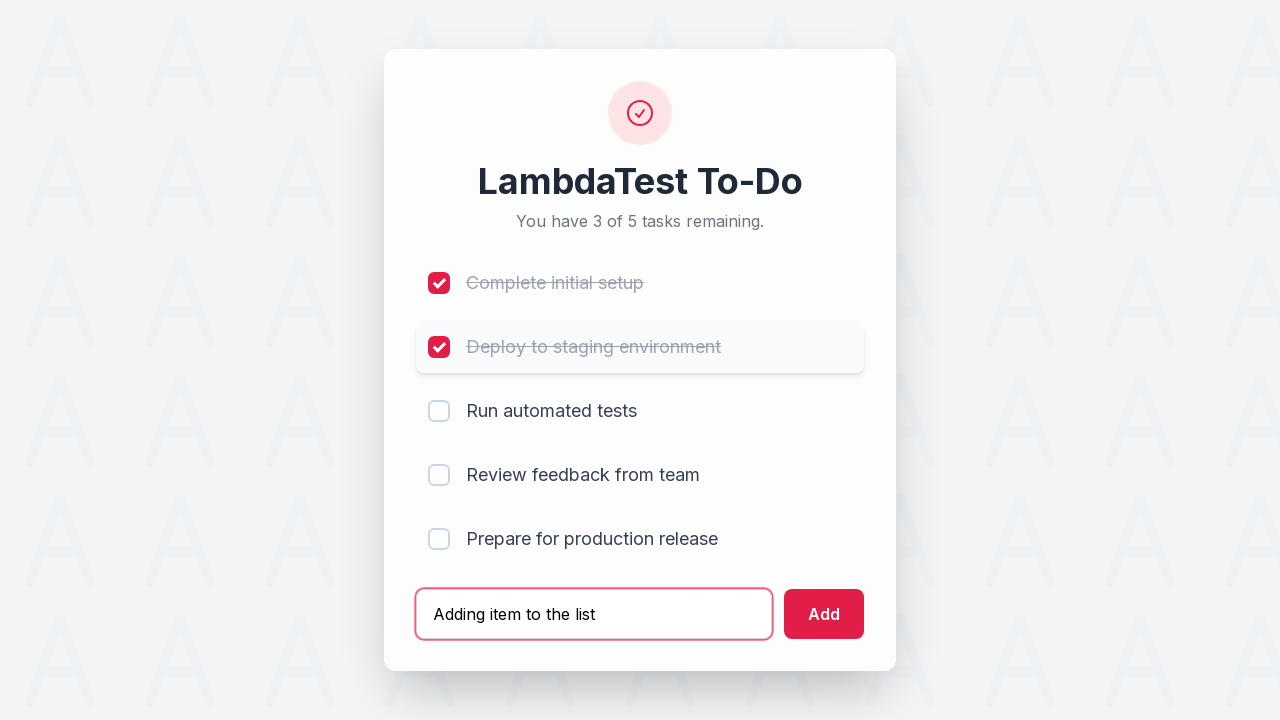

Clicked Add button to submit new todo item at (824, 614) on #addbutton
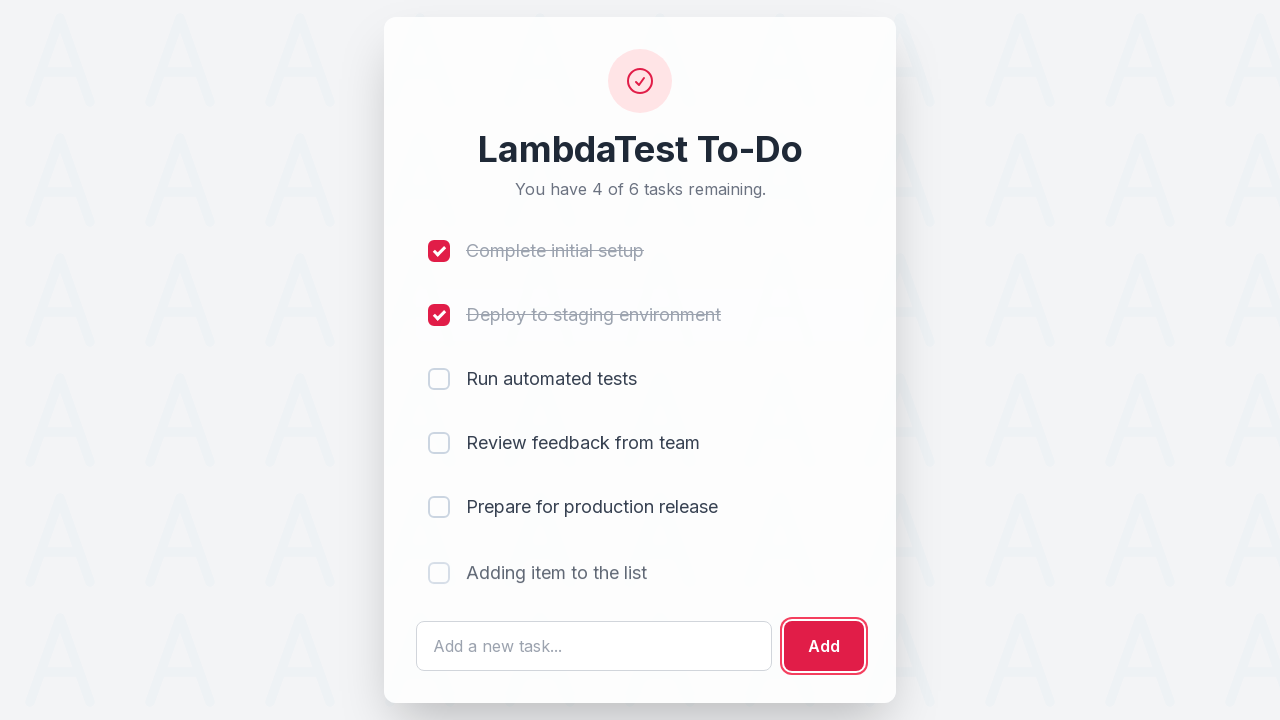

New todo item appeared in the list
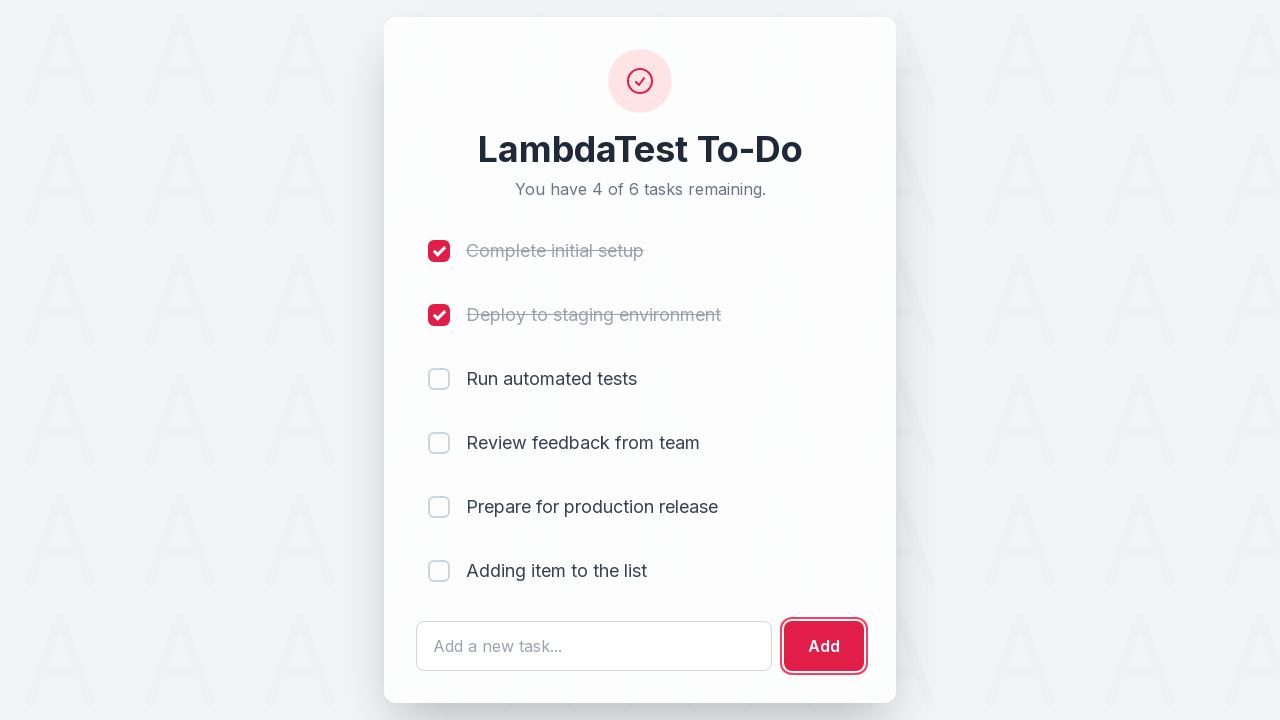

Located the newly added item element
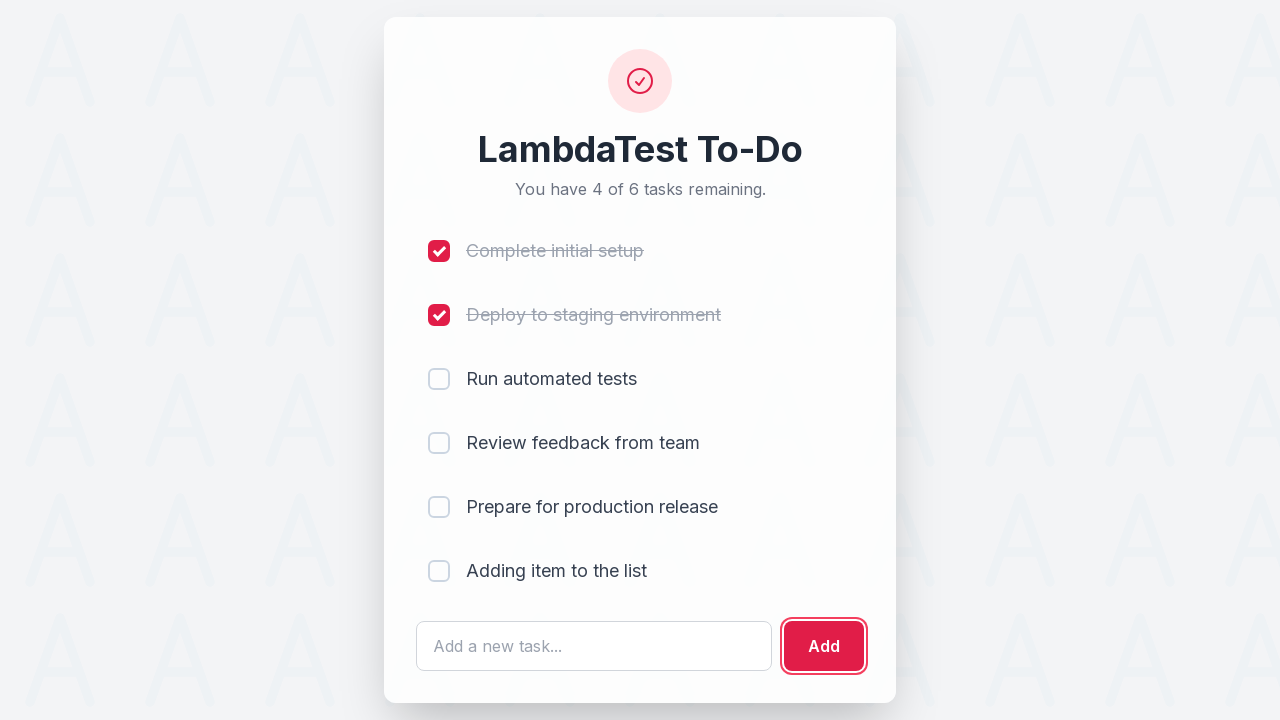

Verified the added item text 'Adding item to the list' is visible in the list
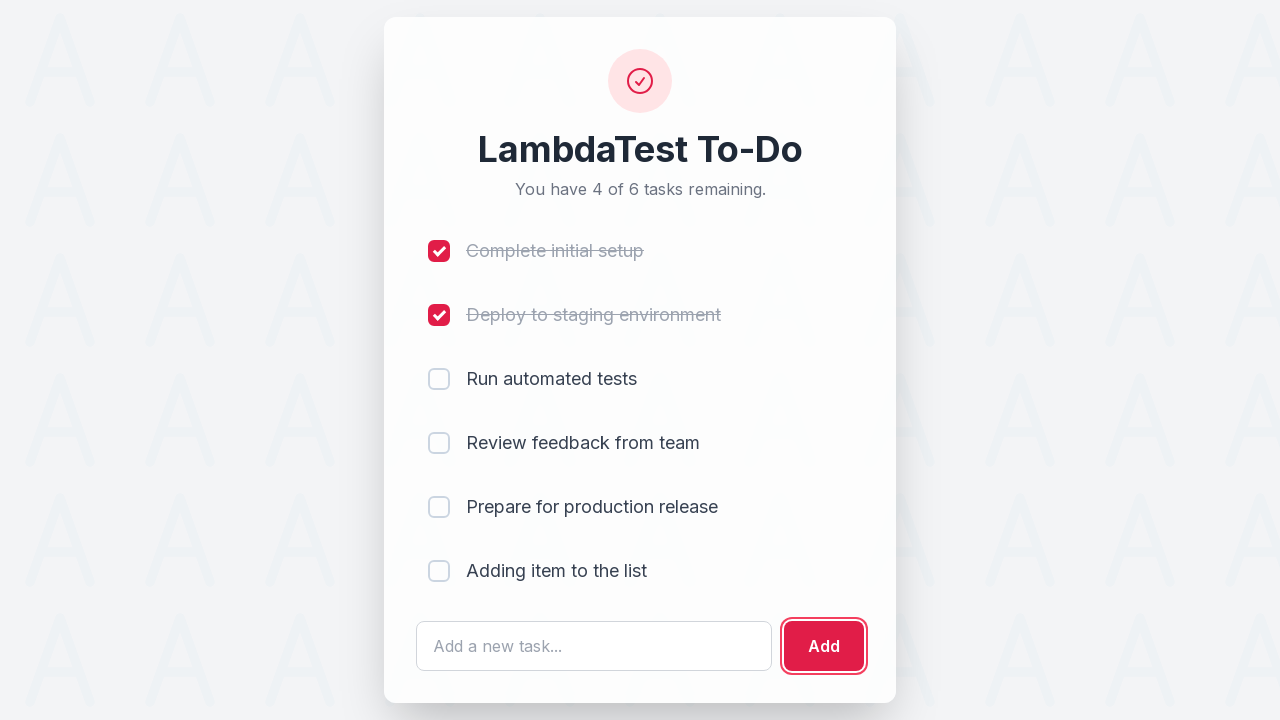

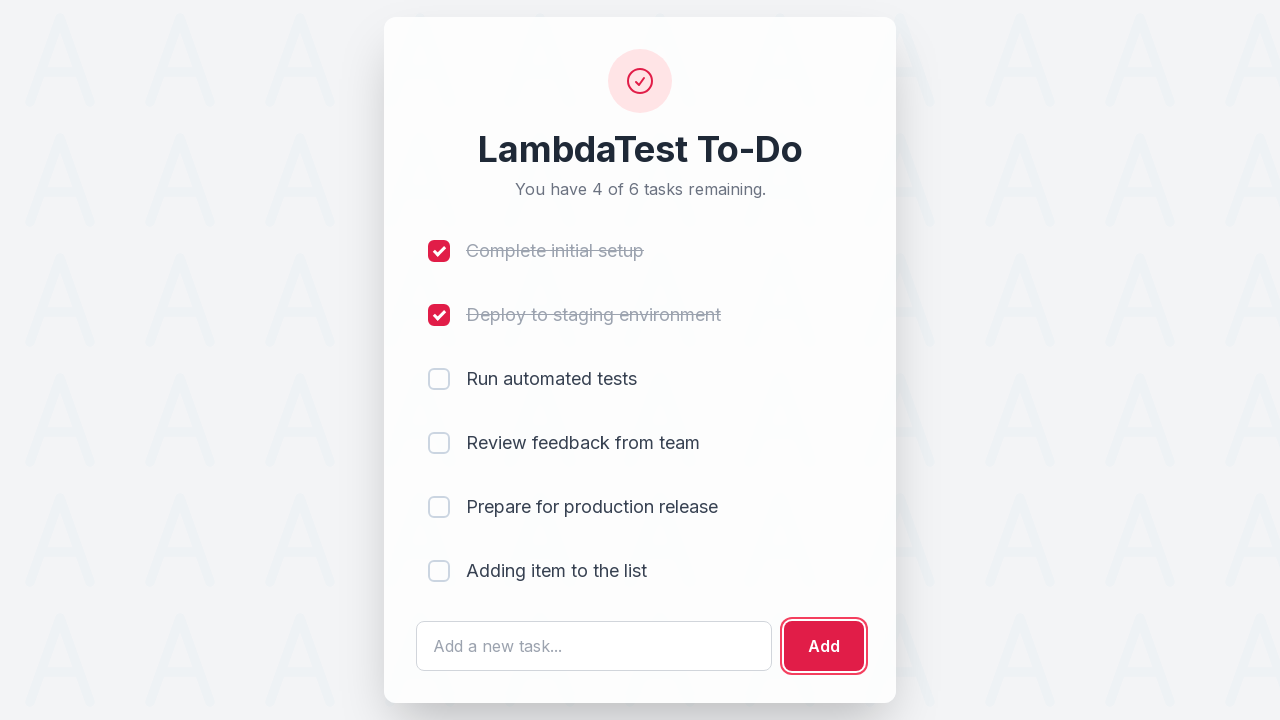